Tests interaction with a selenium detector page by filling in token fields and clicking a test button to verify the result

Starting URL: https://hmaker.github.io/selenium-detector/

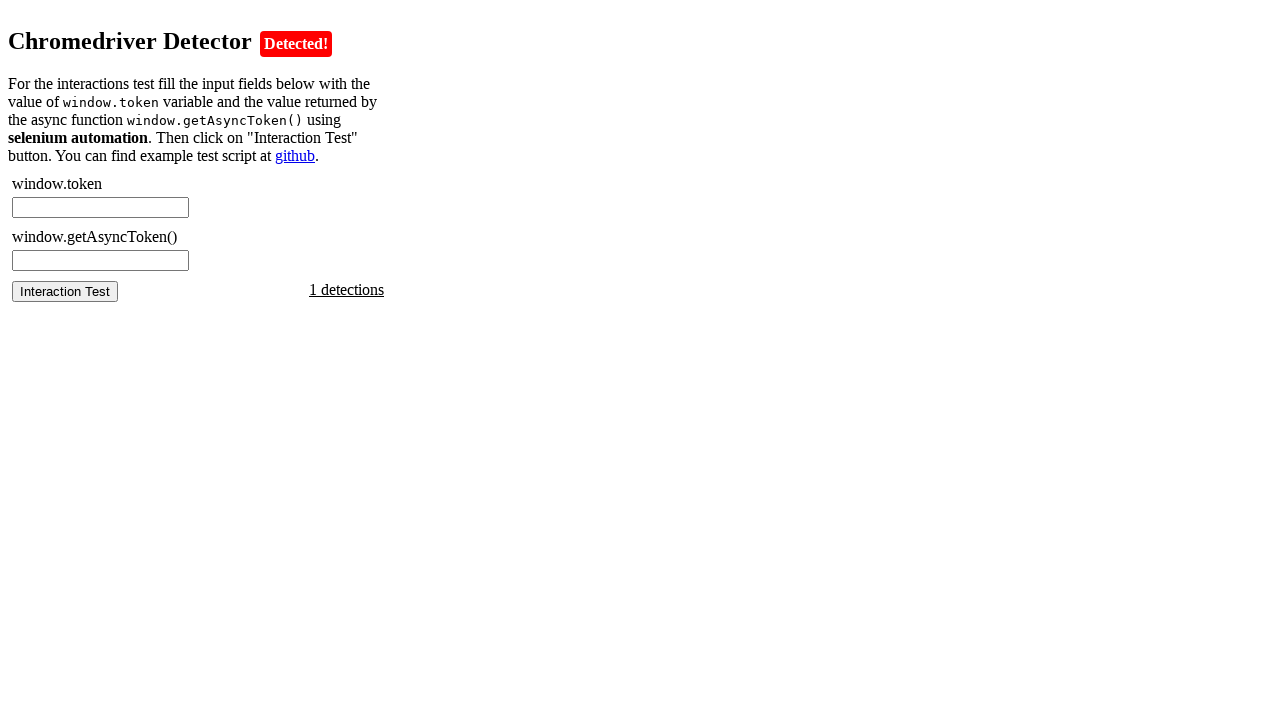

Waited for chromedriver token field to load
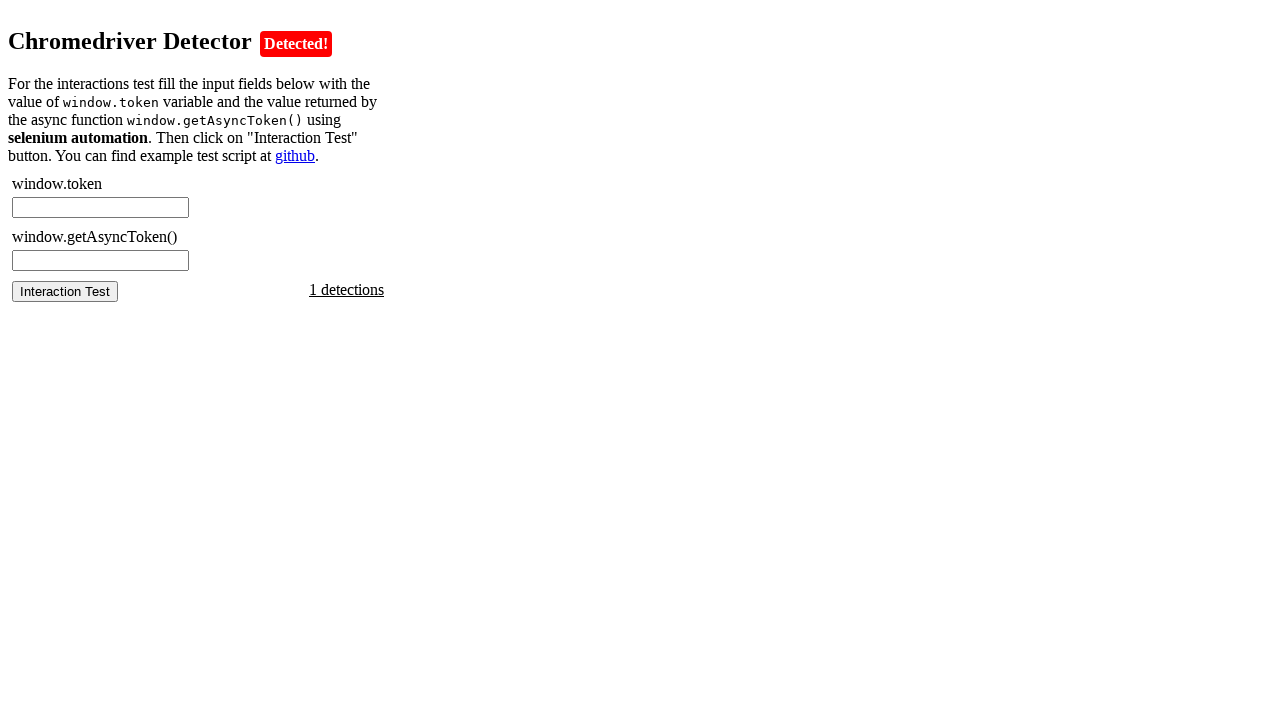

Filled chromedriver token field with 'test_token_value' on #chromedriver-token
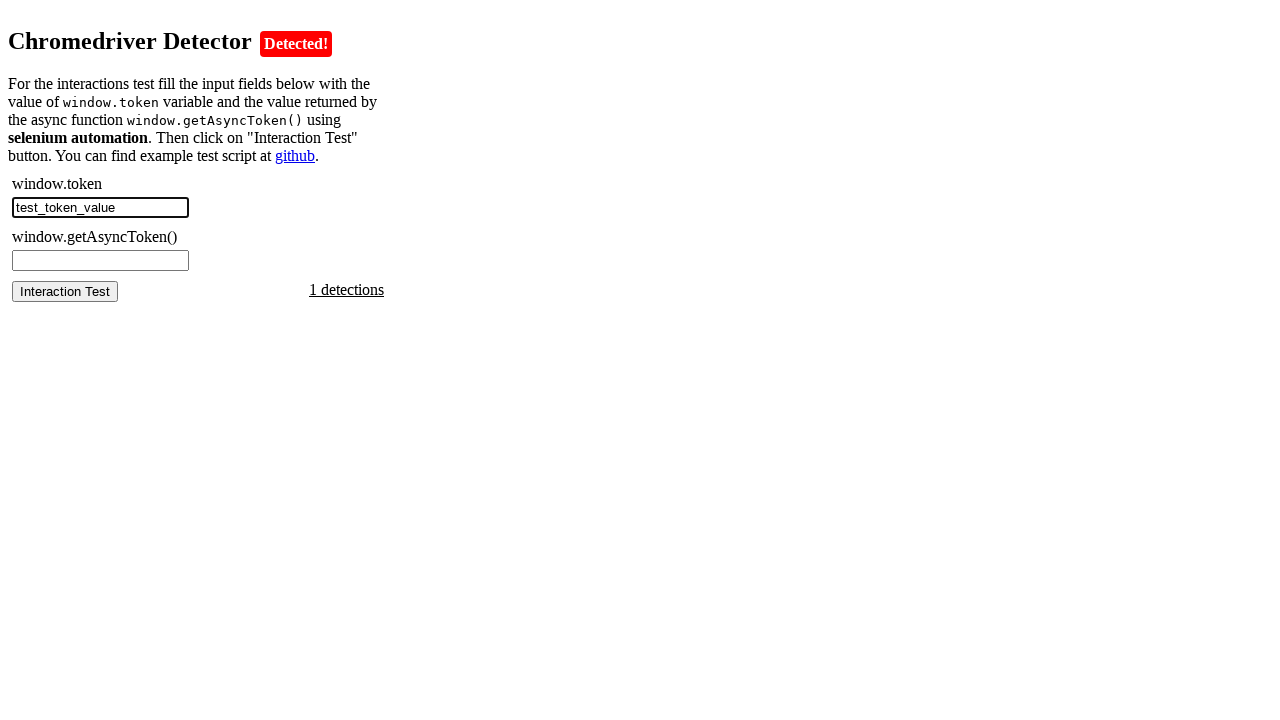

Filled async token field with 'async_test_token' on #chromedriver-asynctoken
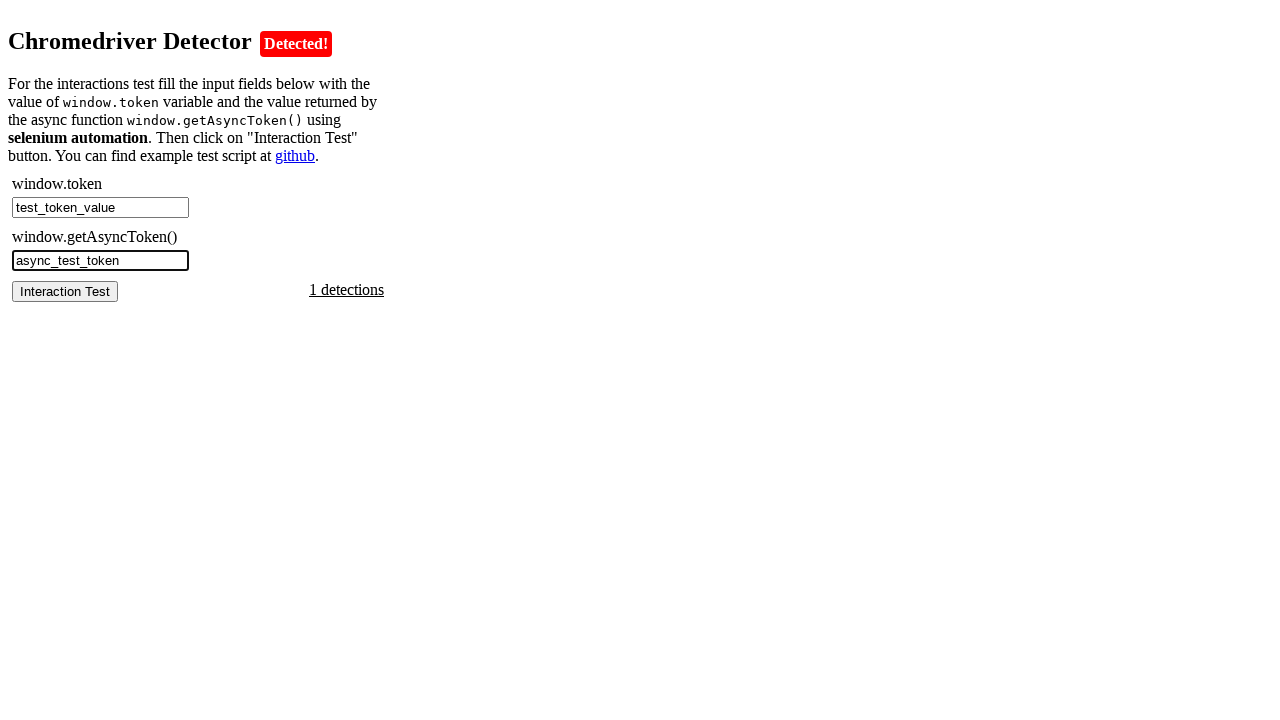

Clicked the test button to verify selenium detection at (65, 291) on #chromedriver-test
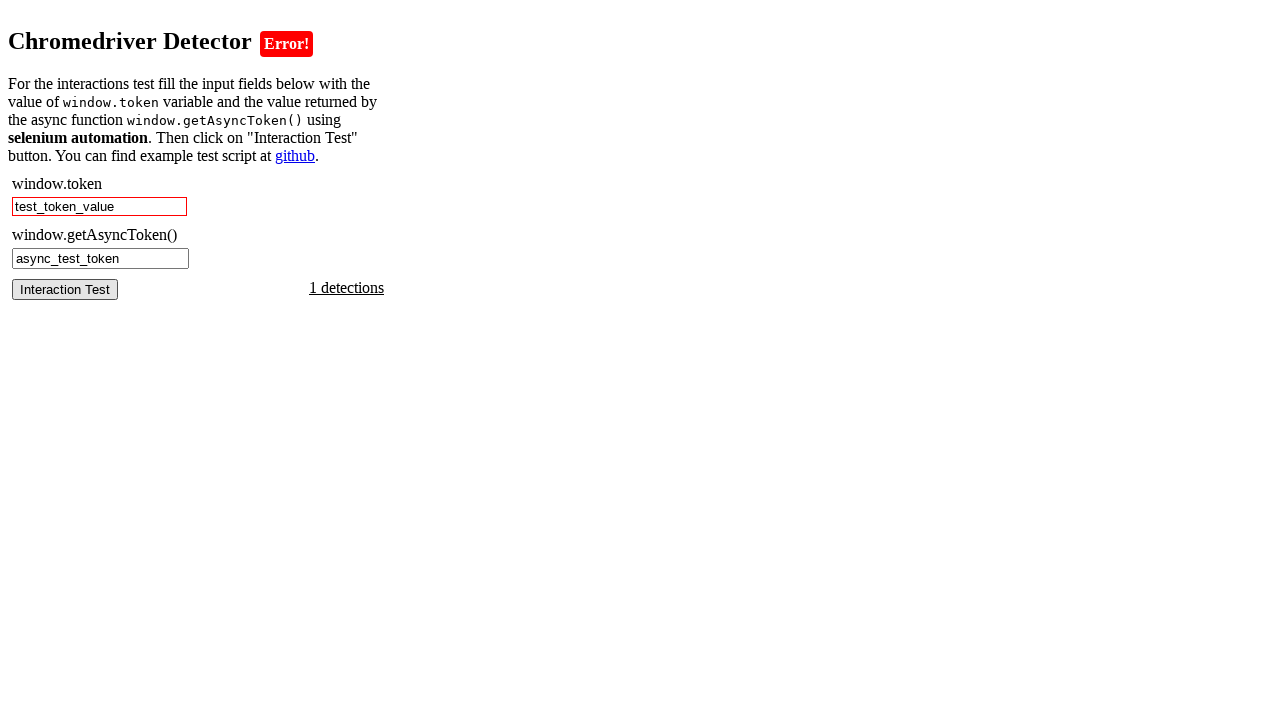

Test result appeared in the container
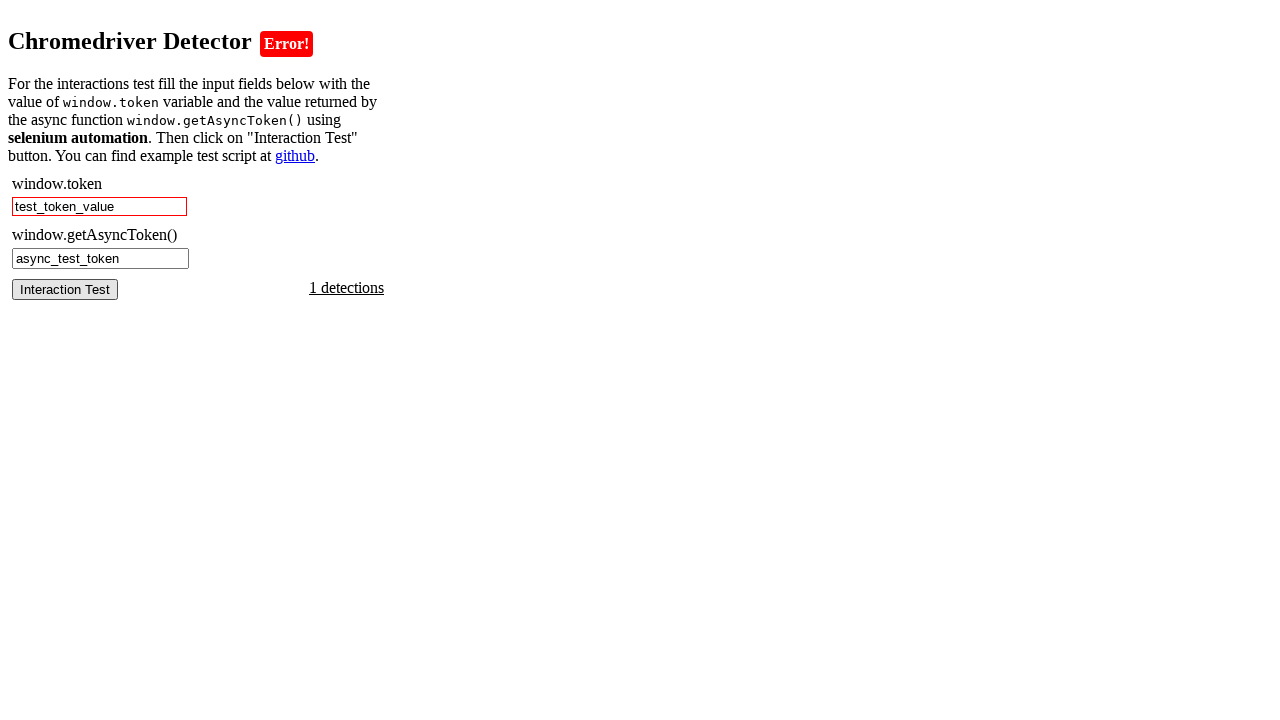

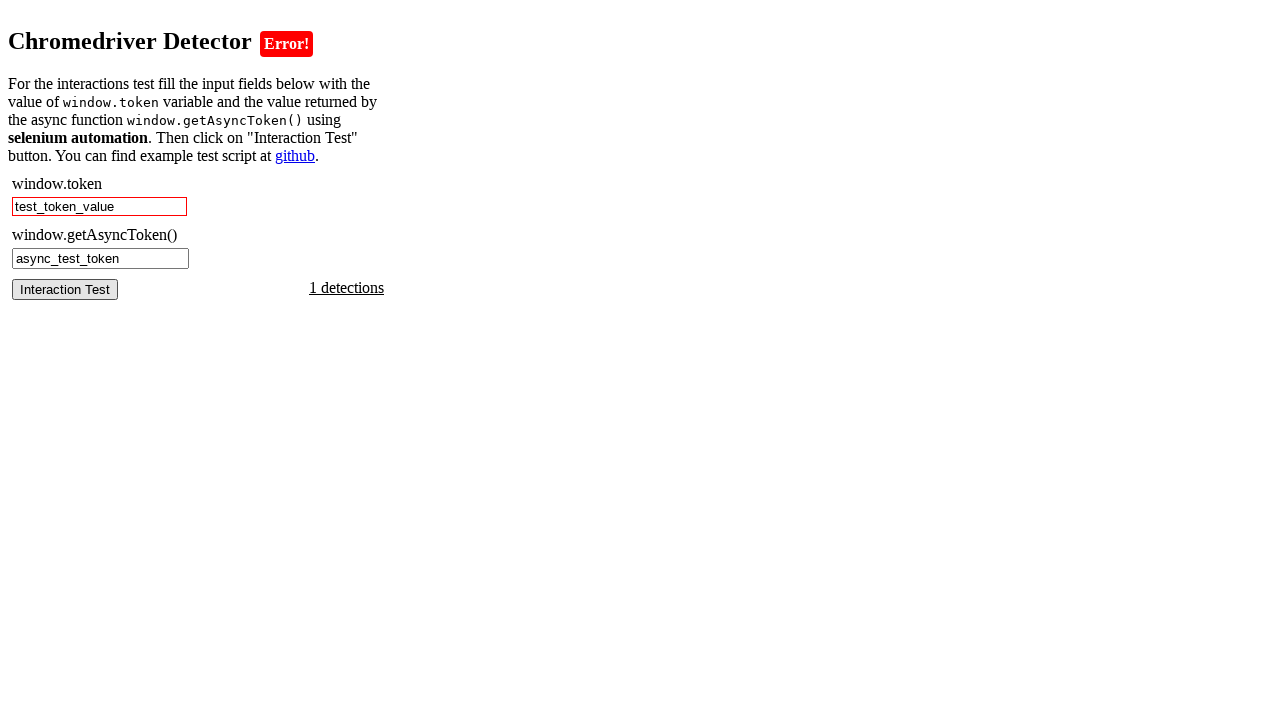